Tests the complete flight booking flow on BlazeDemo, from selecting departure/arrival cities through flight selection to completing the purchase form

Starting URL: https://blazedemo.com/

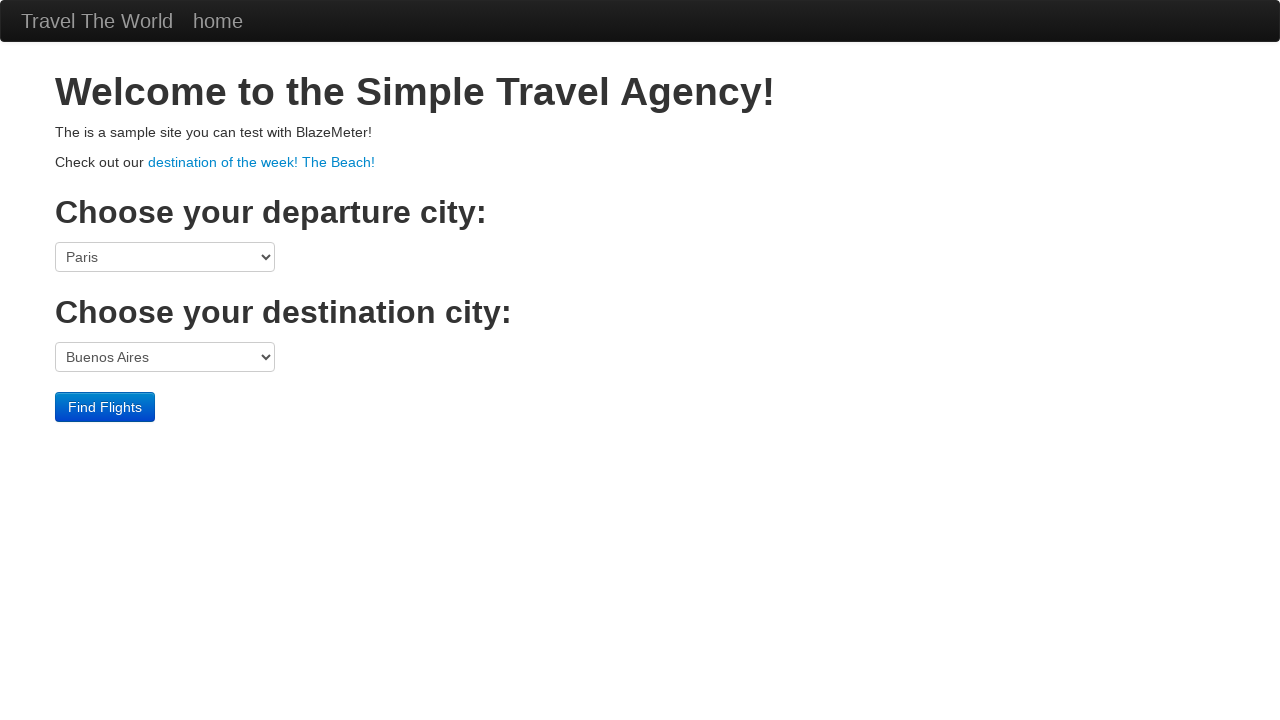

Clicked departure city dropdown at (165, 257) on select[name='fromPort']
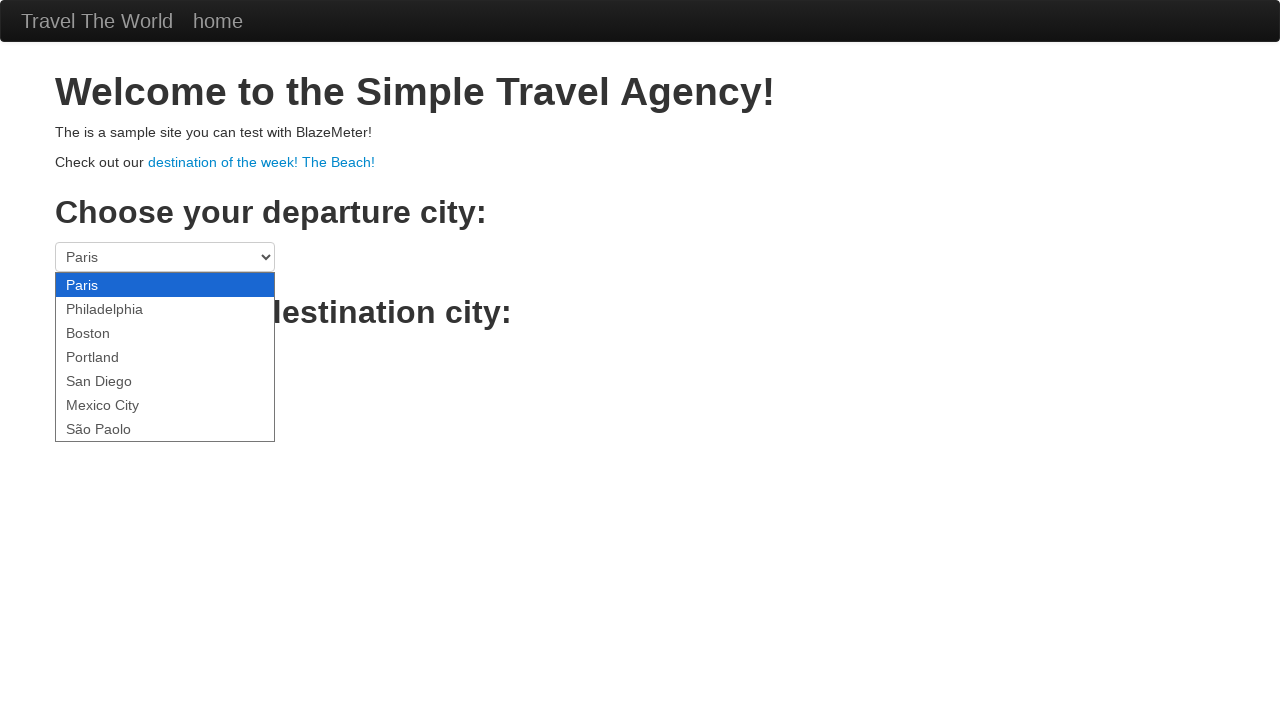

Selected Boston as departure city on select[name='fromPort']
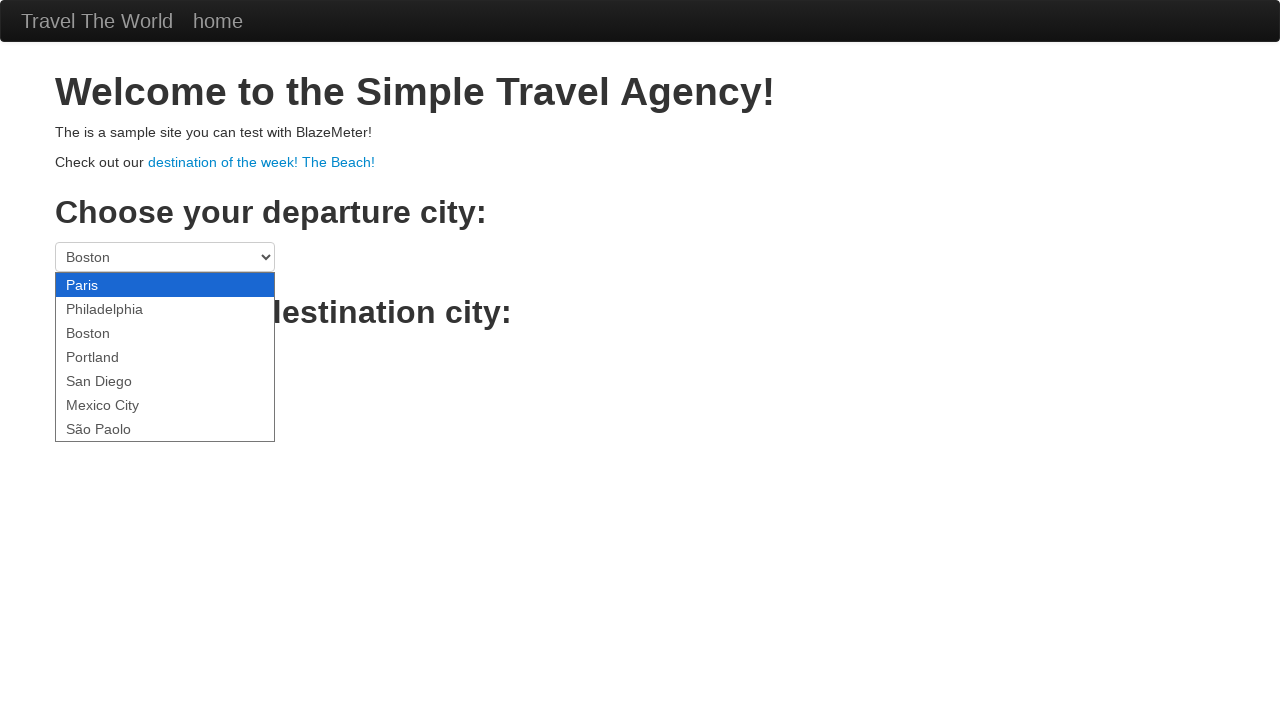

Clicked destination city dropdown at (165, 357) on select[name='toPort']
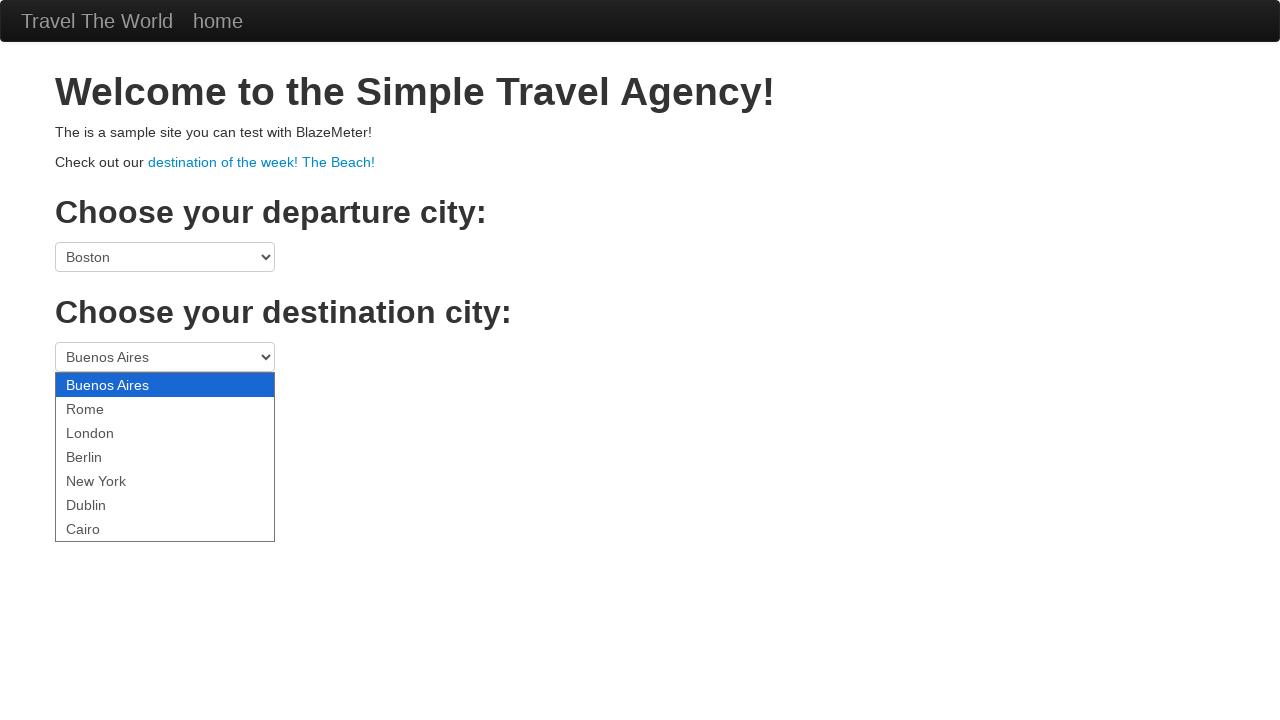

Selected New York as destination city on select[name='toPort']
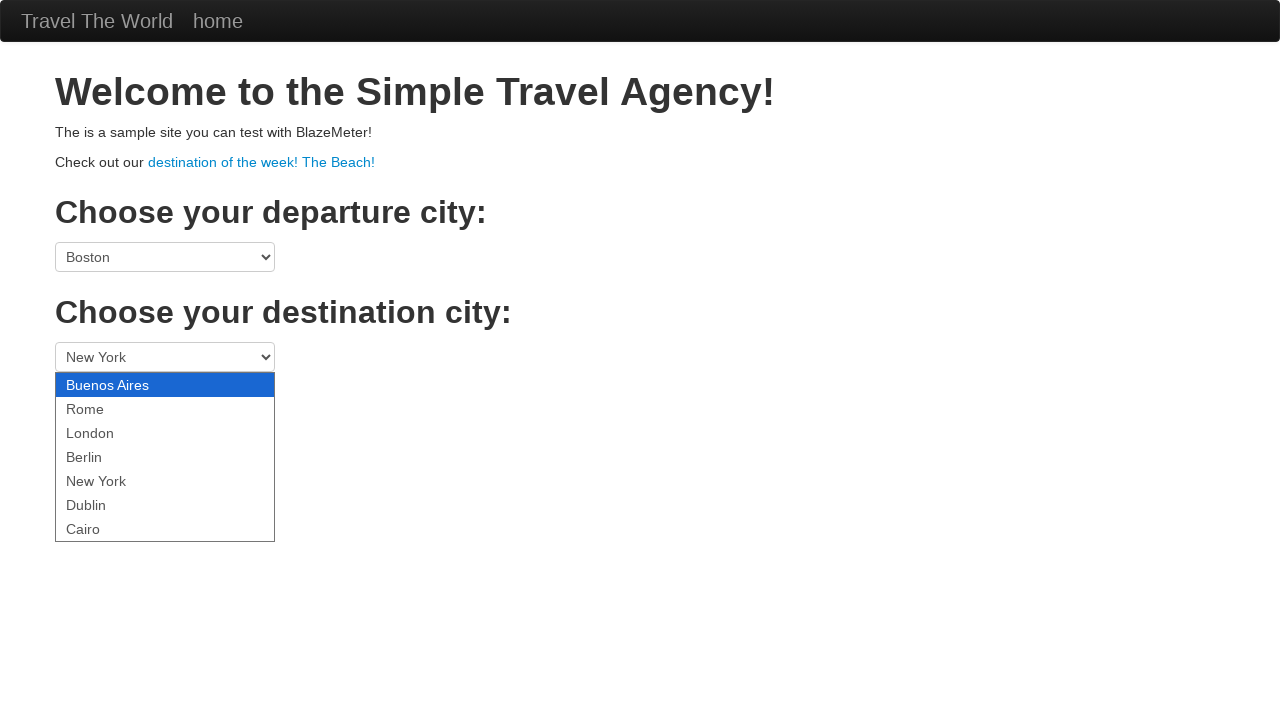

Clicked button to search for flights at (105, 407) on .btn-primary
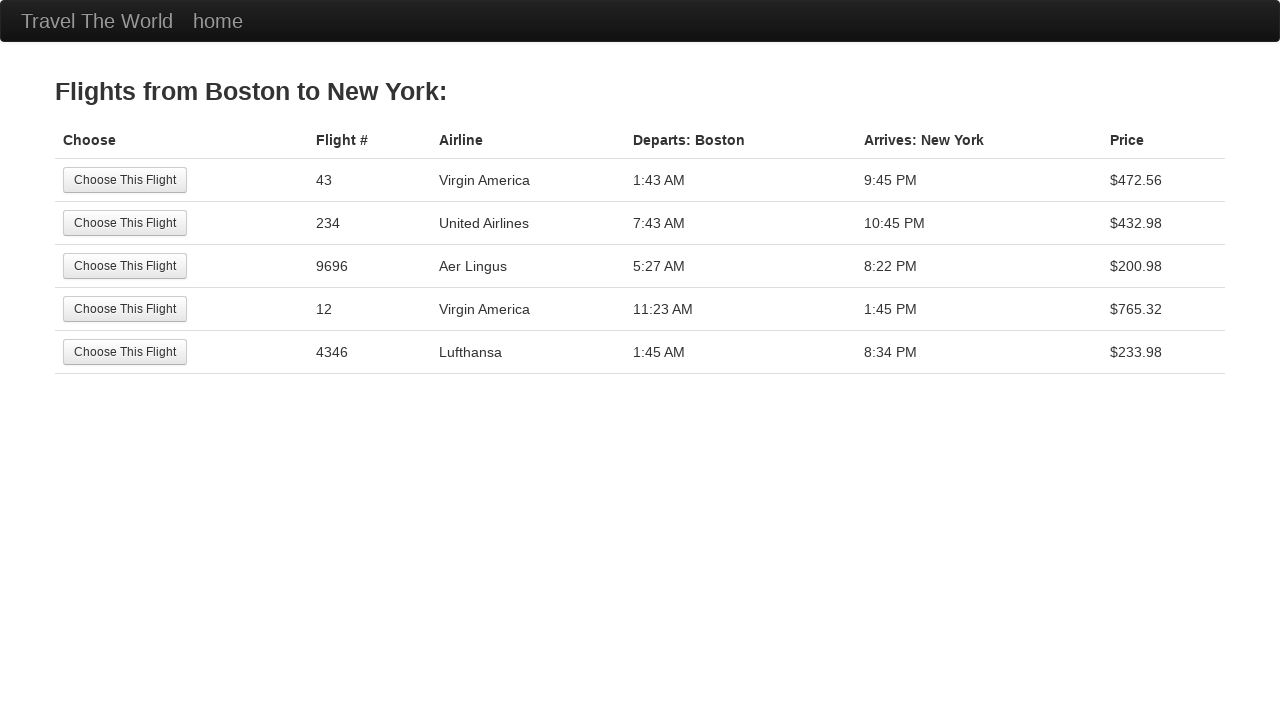

Flight results loaded showing flights from Boston to New York
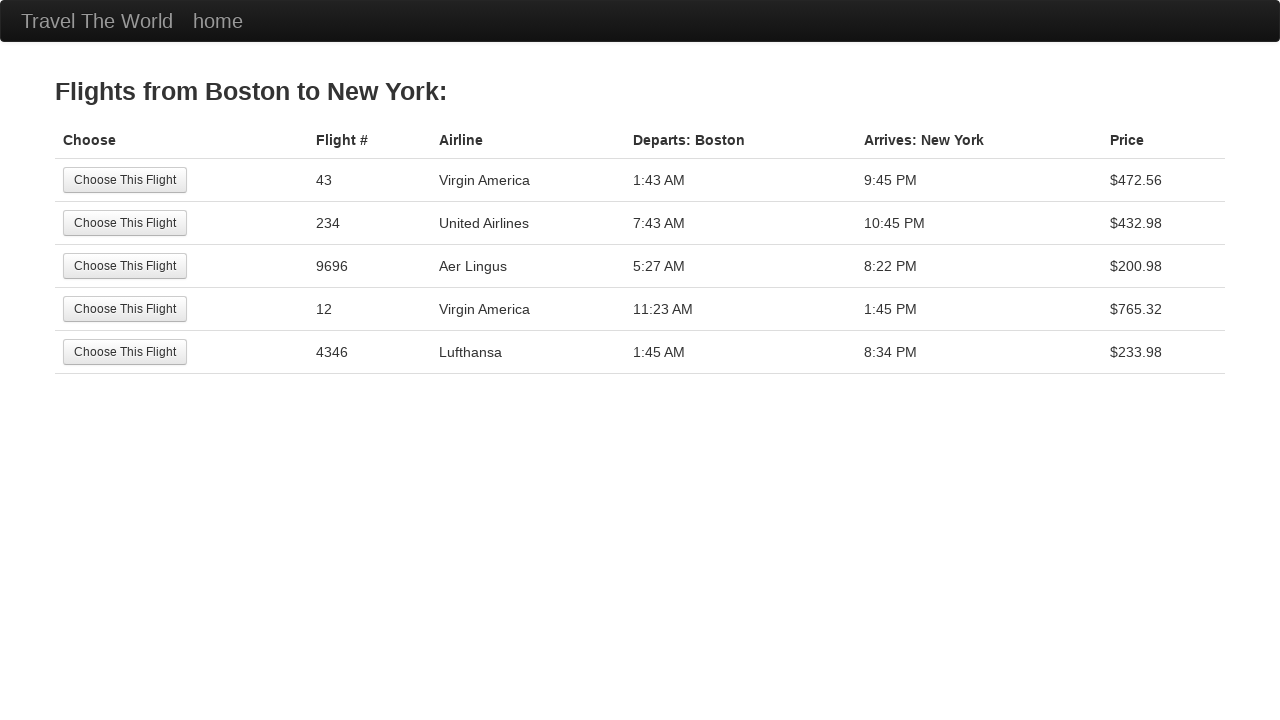

Selected the first flight from the results at (125, 180) on tr:nth-child(1) .btn
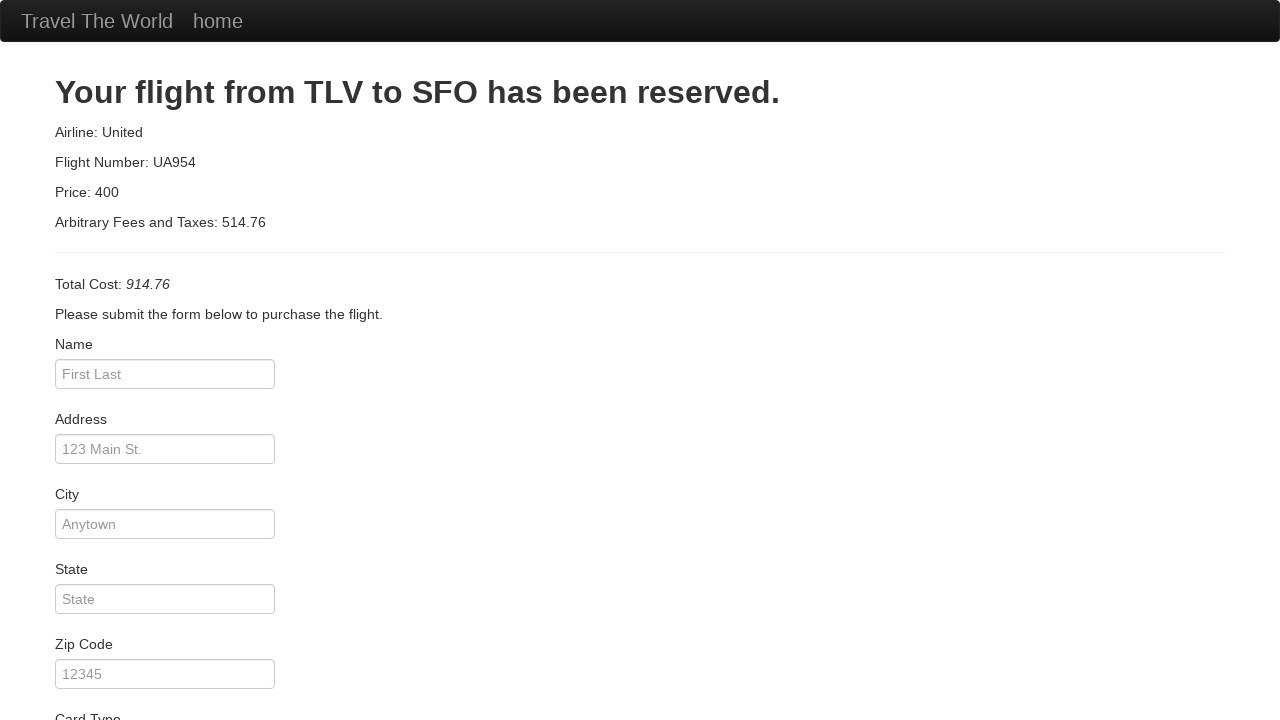

Reservation confirmation page loaded
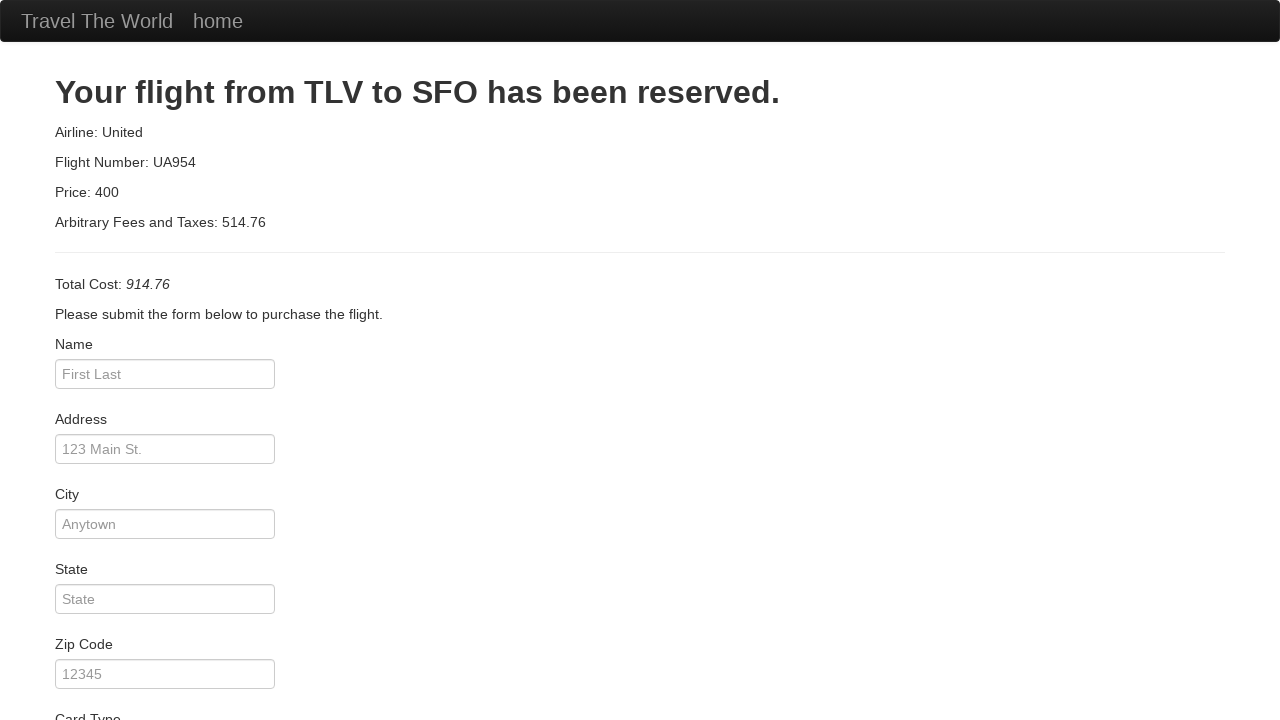

Filled passenger name field with 'João Fonseca' on #inputName
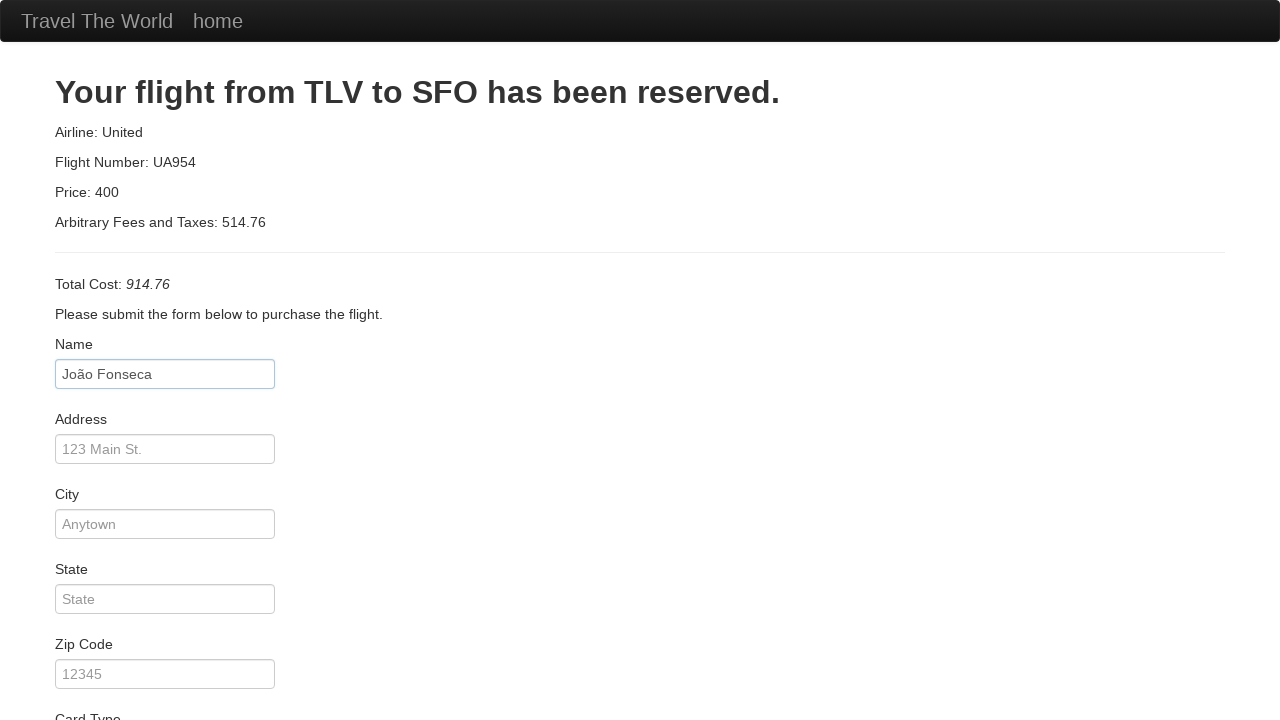

Filled address field with 'Universidade de Aveiro' on #address
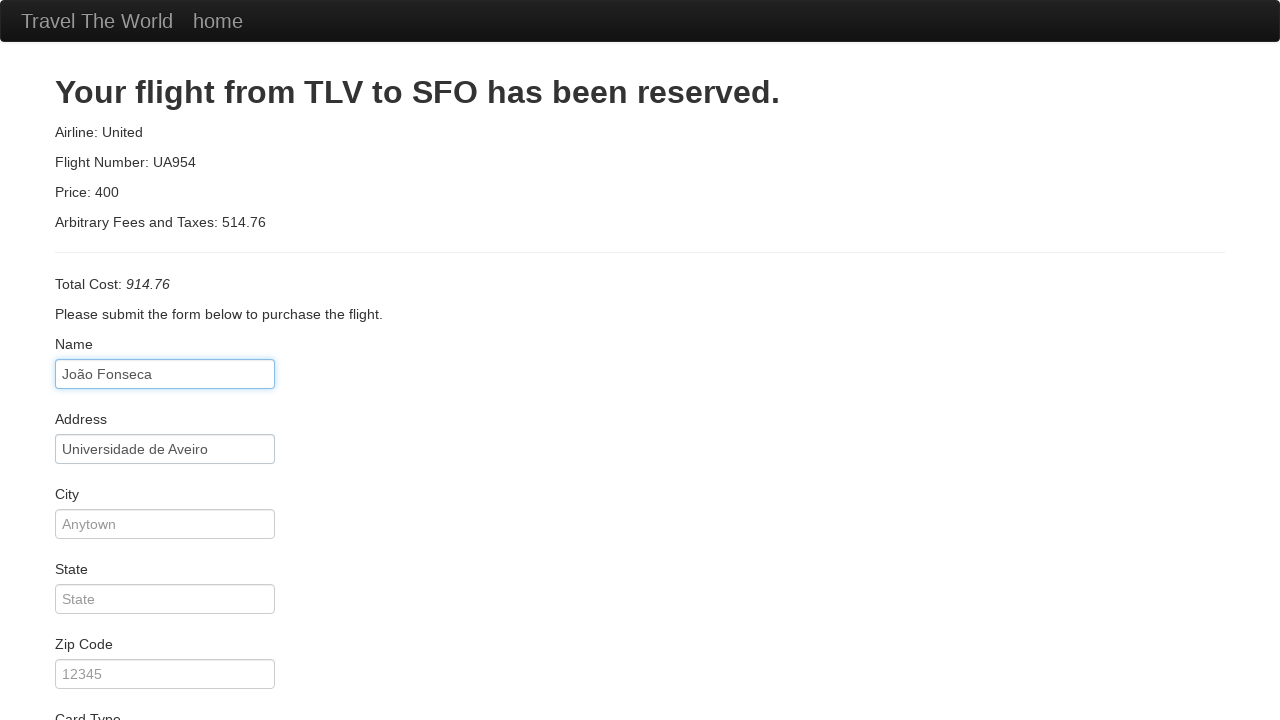

Filled city field with 'Aveiro' on #city
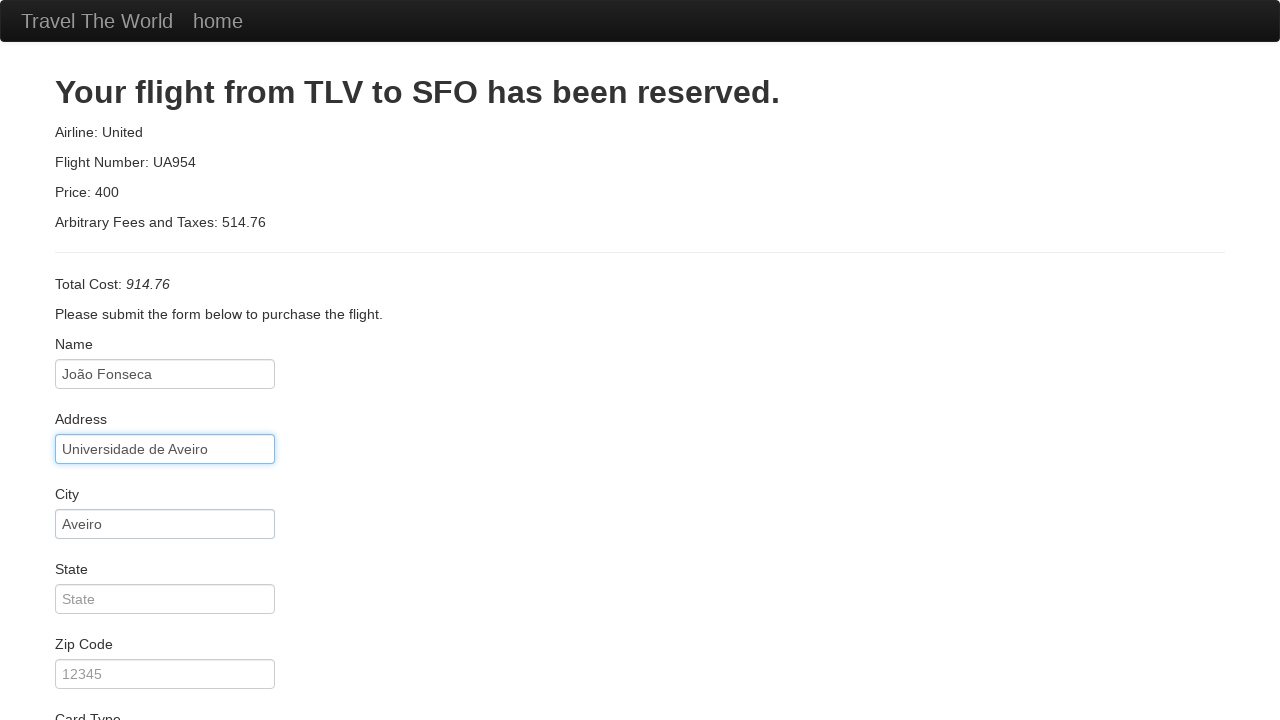

Filled state field with 'Aveiro' on #state
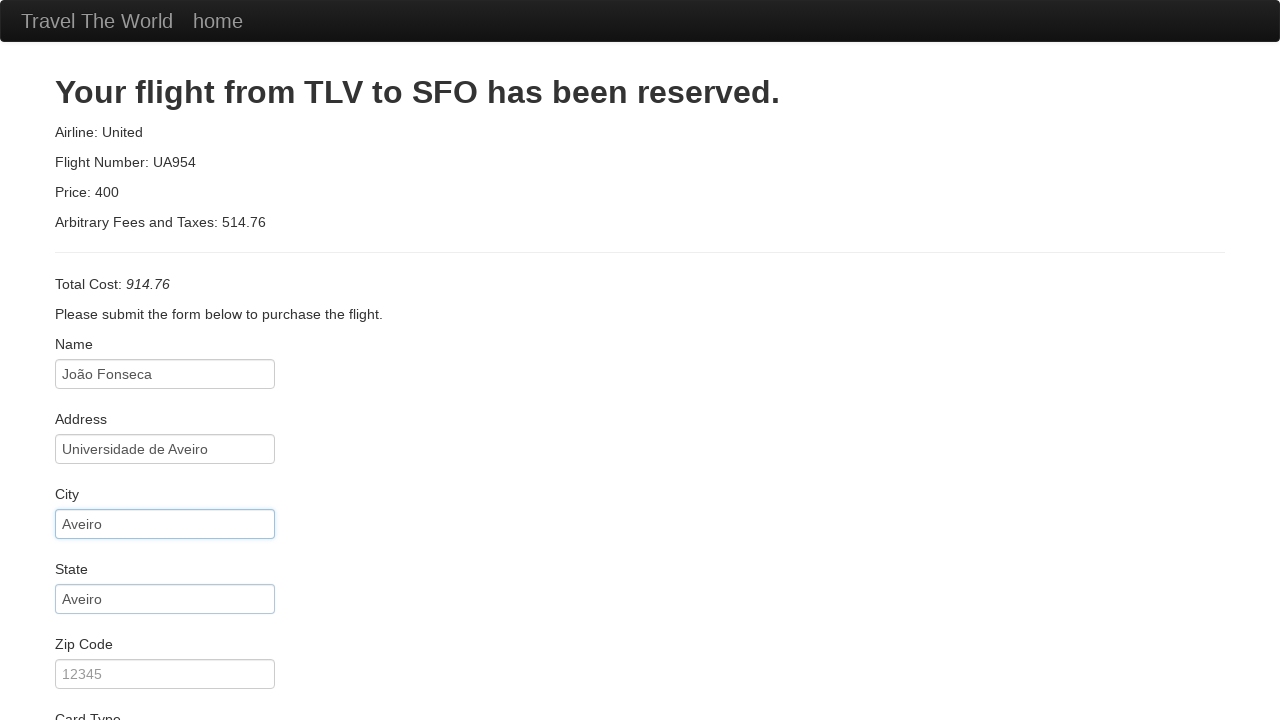

Filled zip code field with '12345' on #zipCode
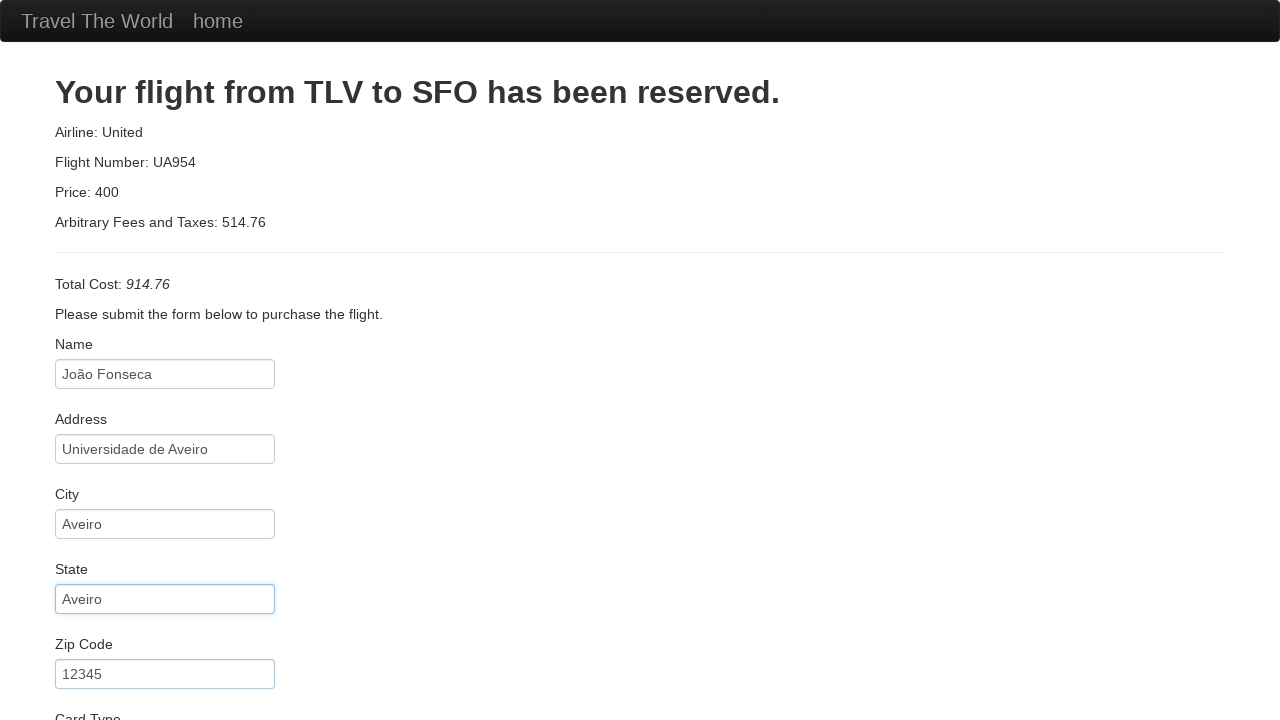

Selected 'Diner's Club' as card type on #cardType
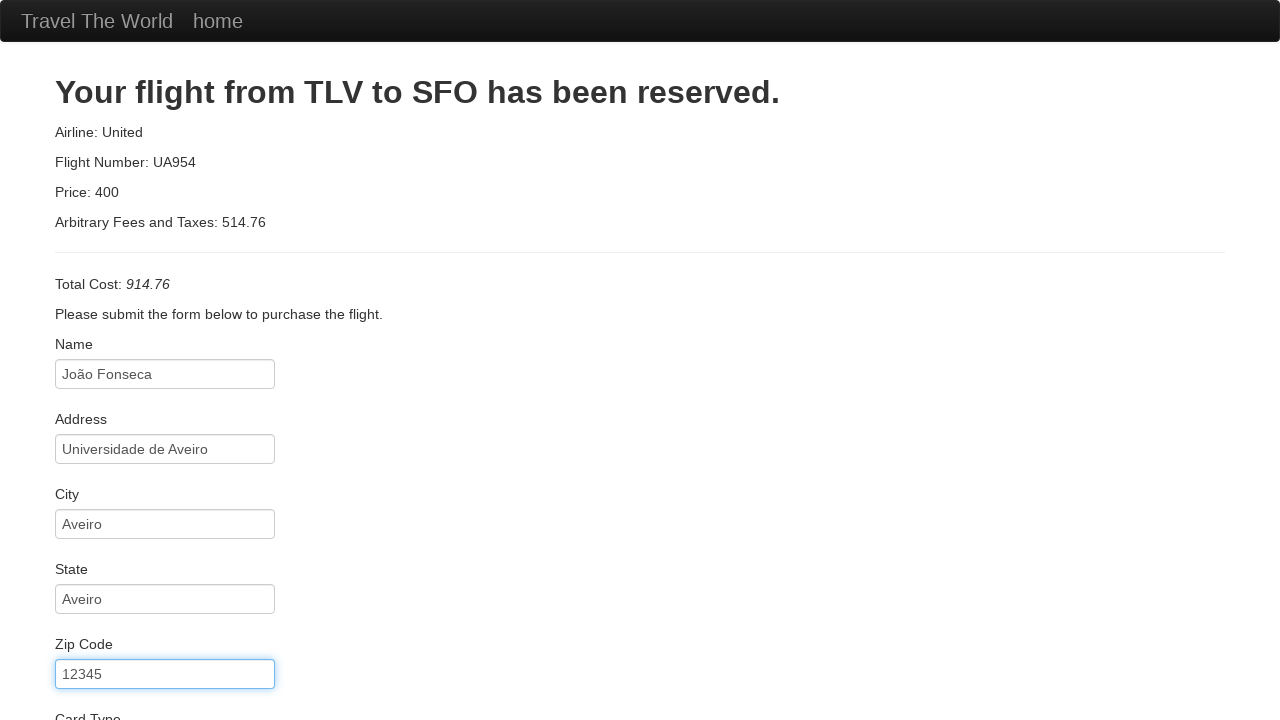

Filled credit card number field on #creditCardNumber
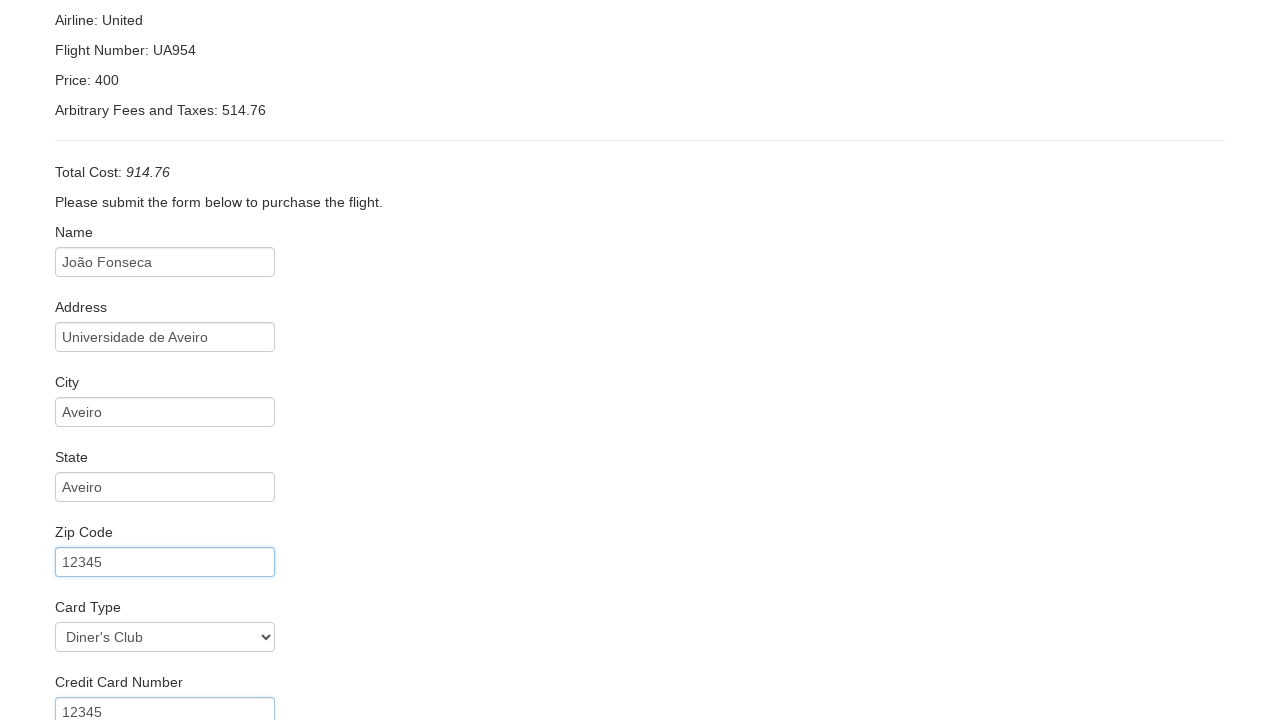

Filled credit card month with '3' on #creditCardMonth
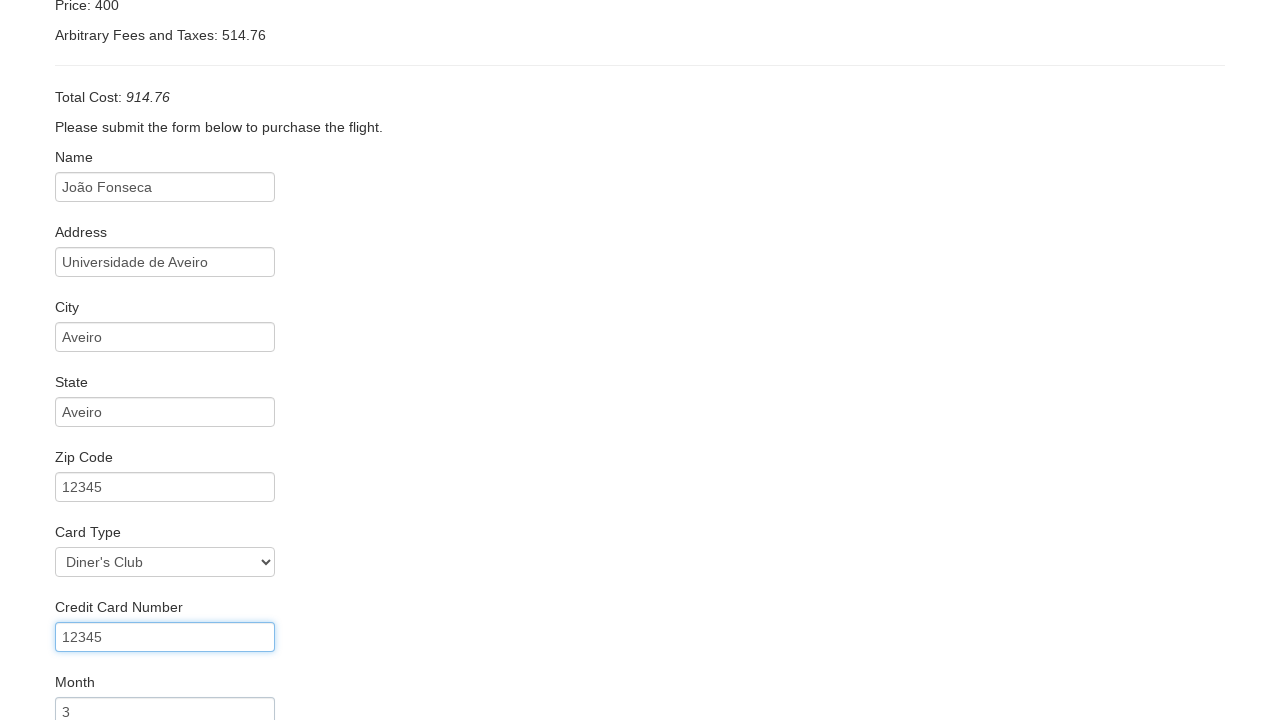

Filled credit card year with '2023' on #creditCardYear
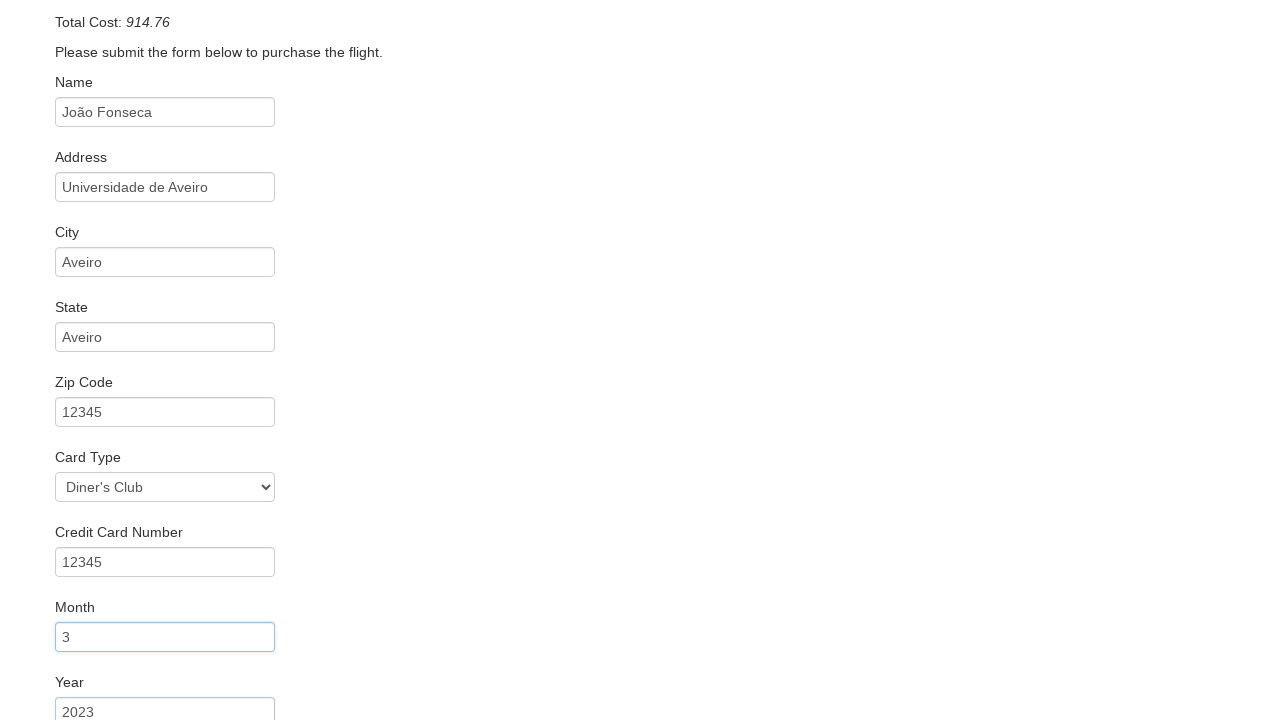

Filled cardholder name with 'João Fonseca' on #nameOnCard
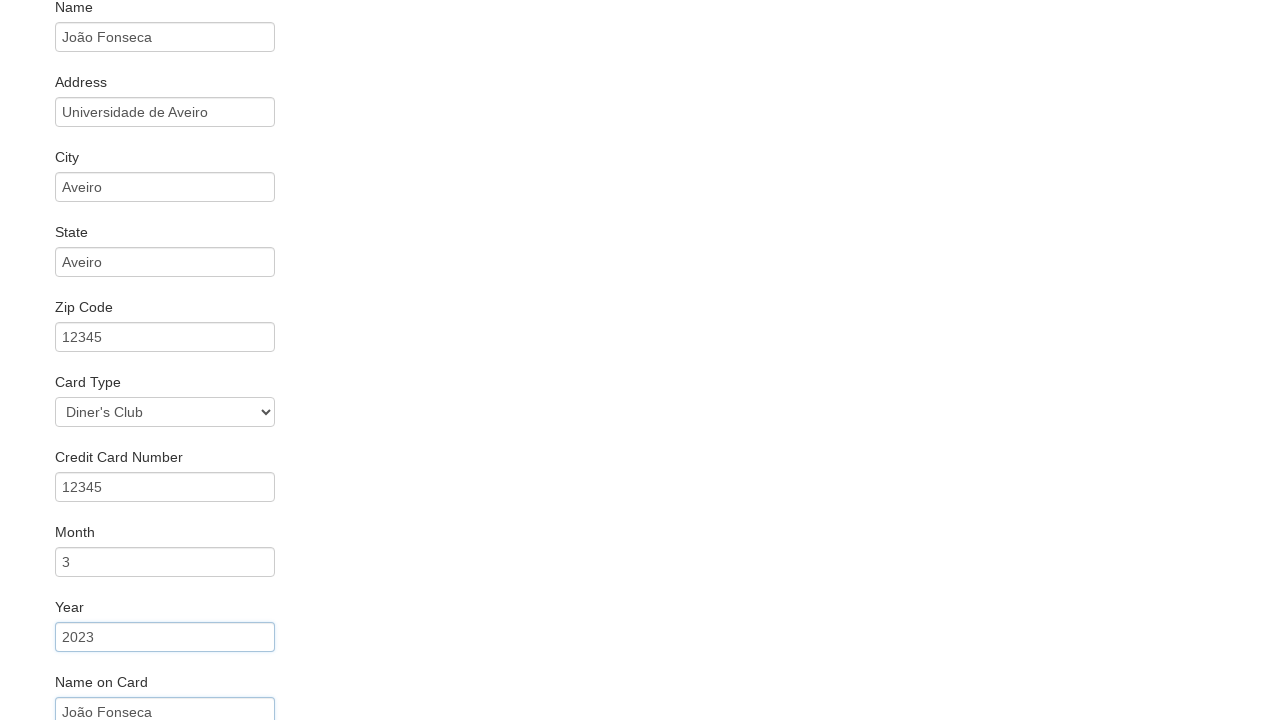

Checked 'Remember Me' checkbox at (62, 656) on #rememberMe
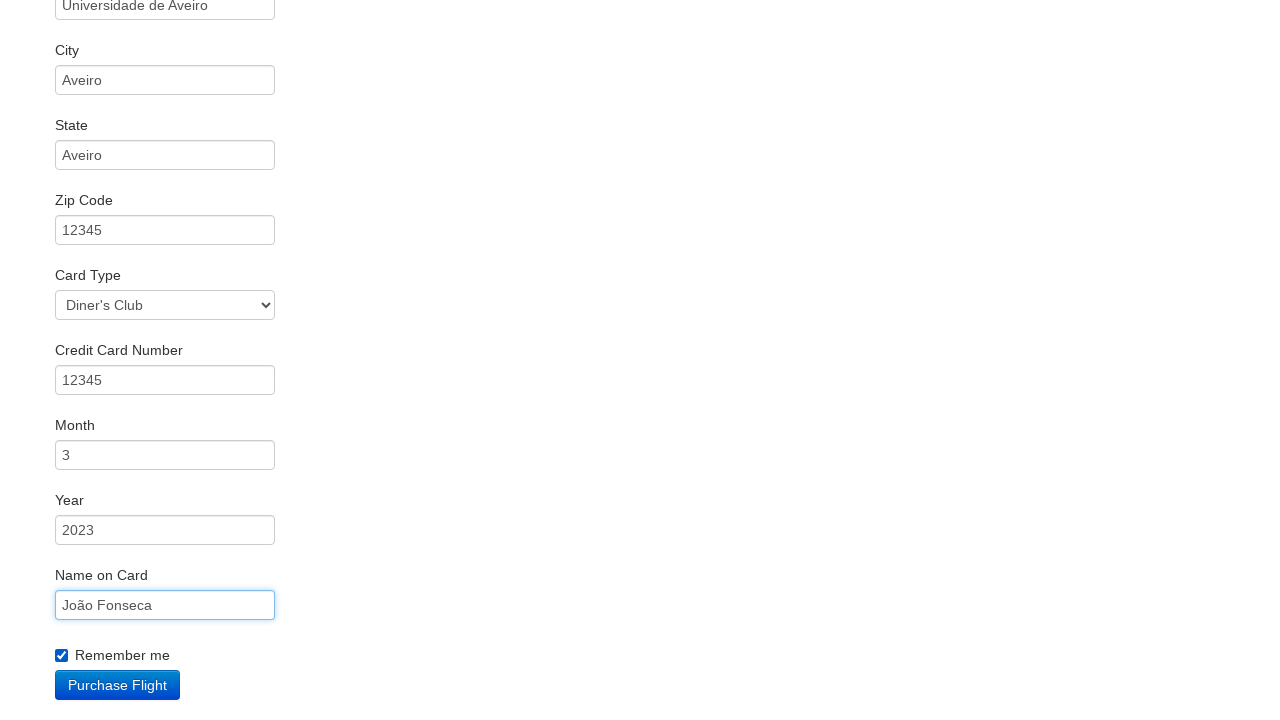

Clicked button to complete purchase at (118, 685) on .btn-primary
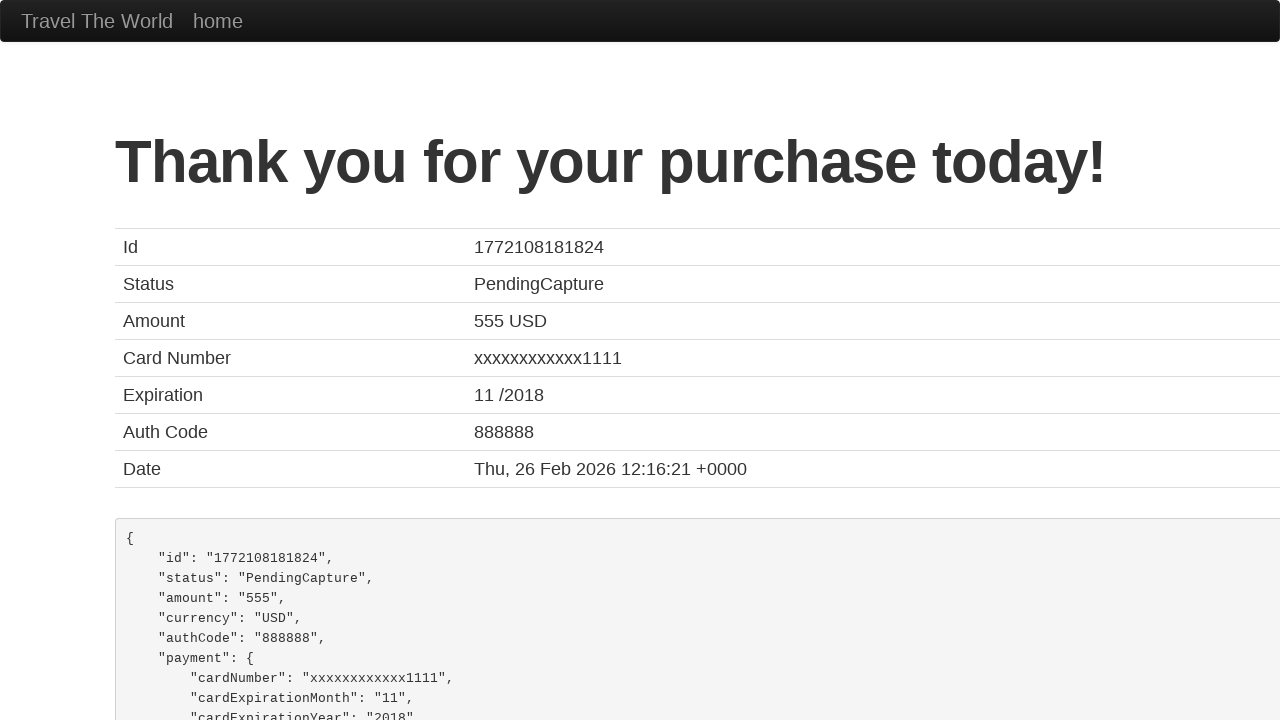

Purchase confirmation page loaded with thank you message
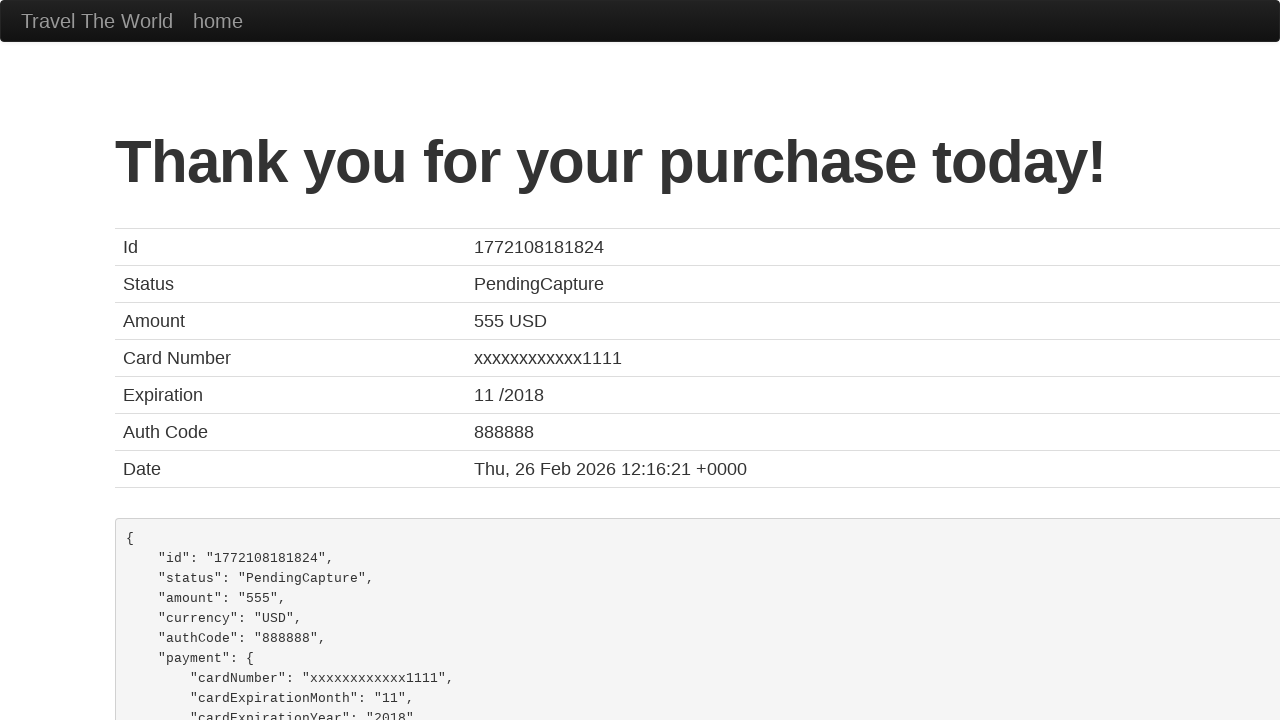

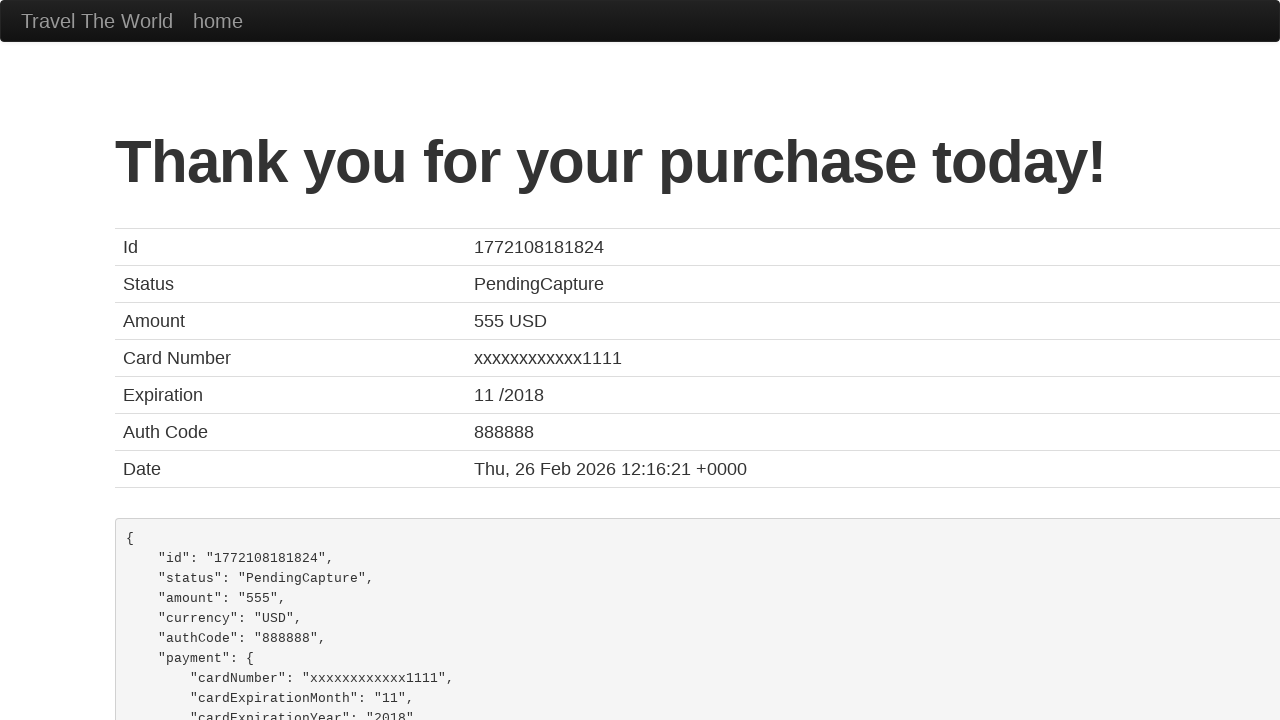